Tests the datepicker form by entering a date value and submitting with the Enter key

Starting URL: https://formy-project.herokuapp.com/datepicker

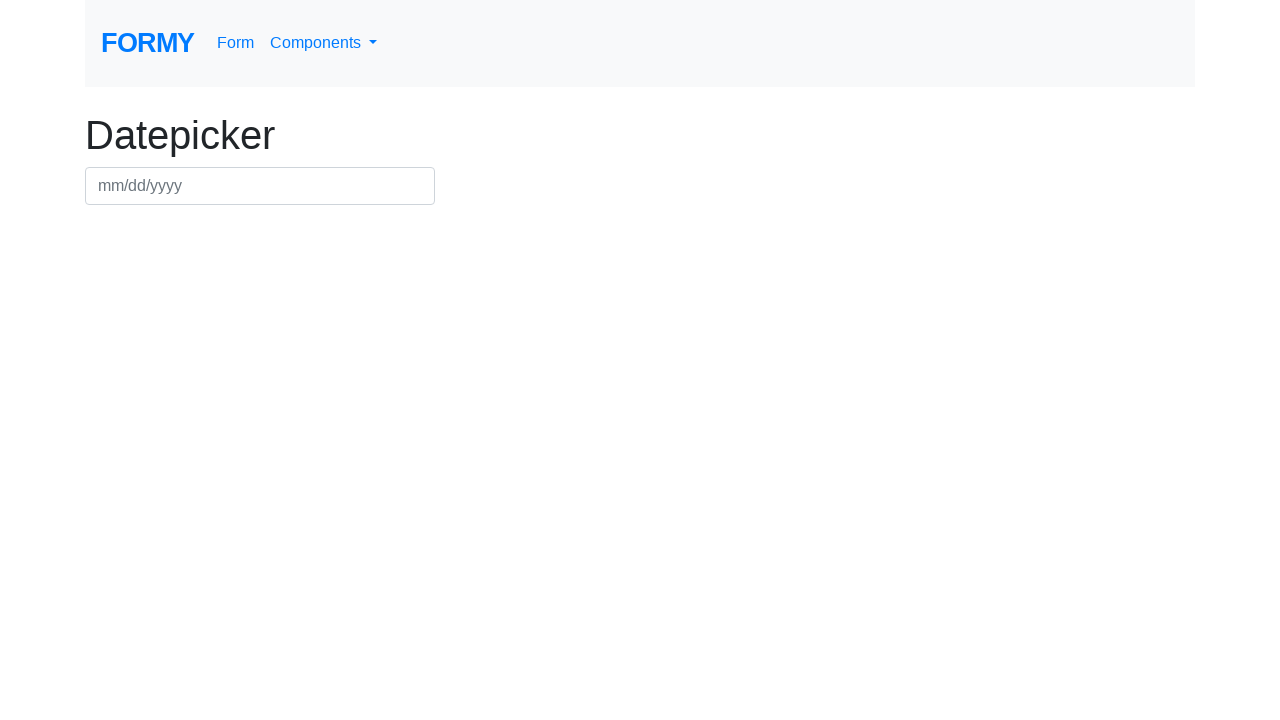

Filled datepicker field with date '03/25/2024' on #datepicker
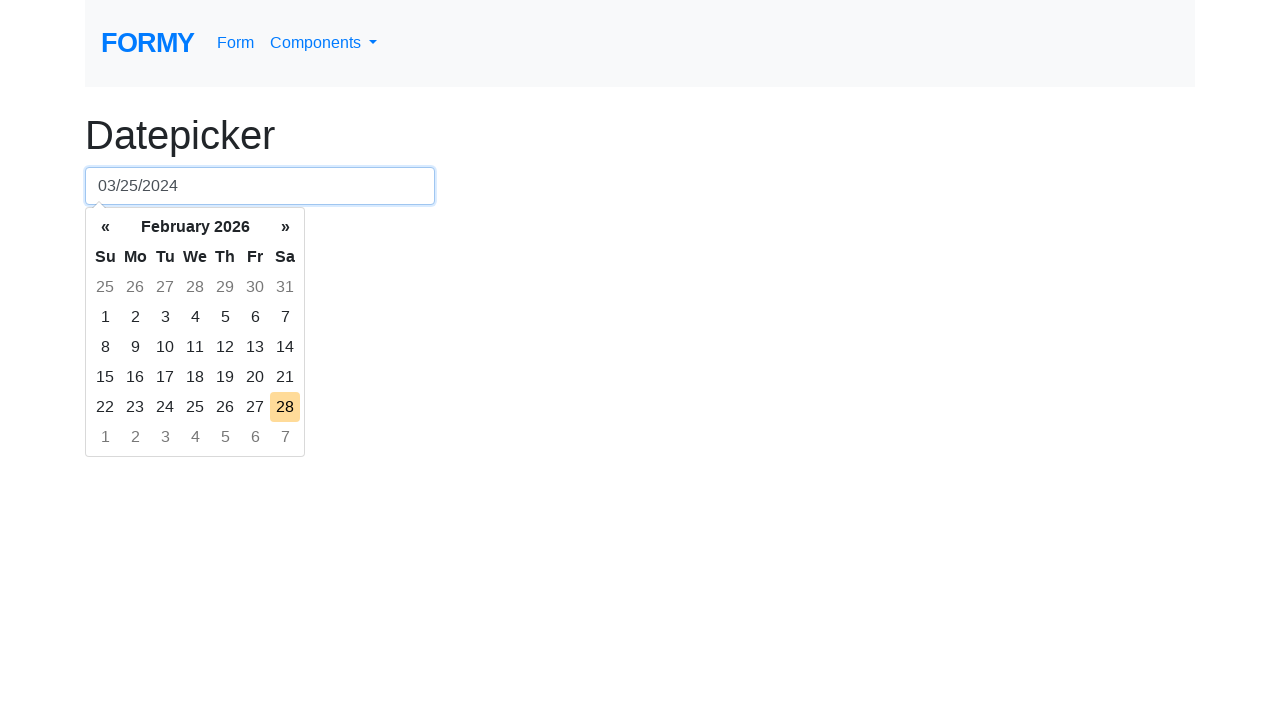

Pressed Enter to confirm date selection on #datepicker
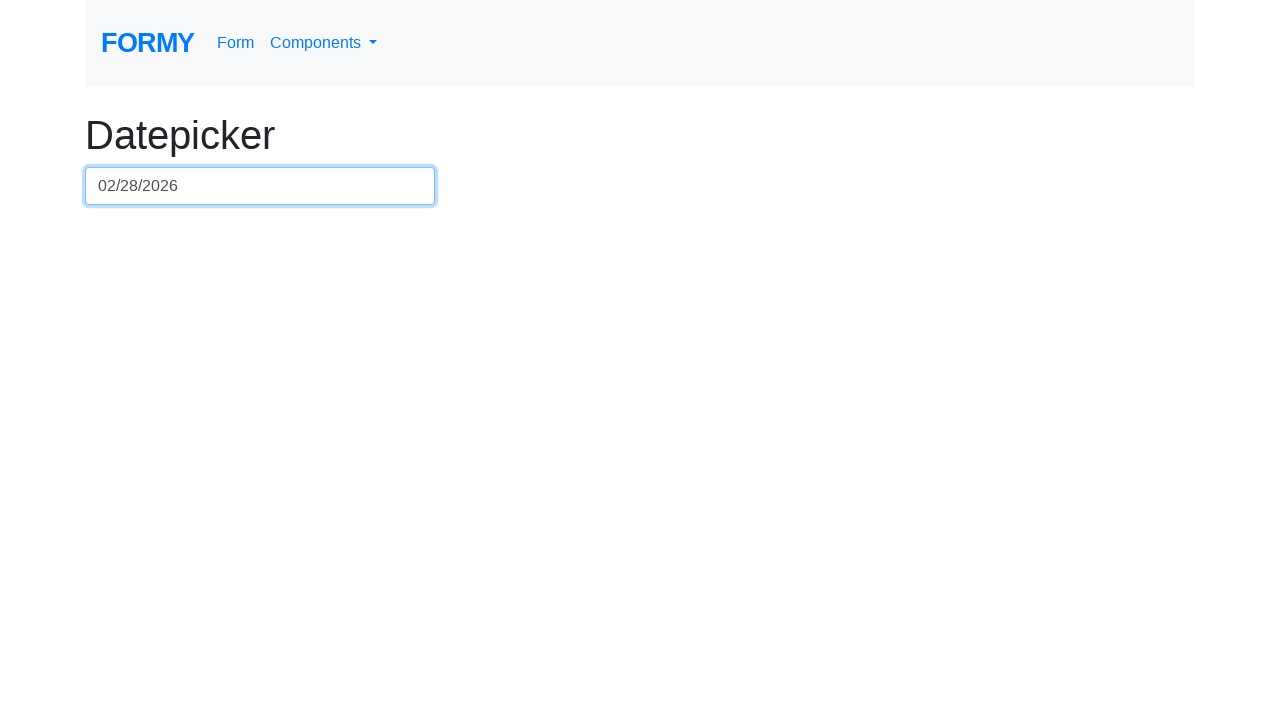

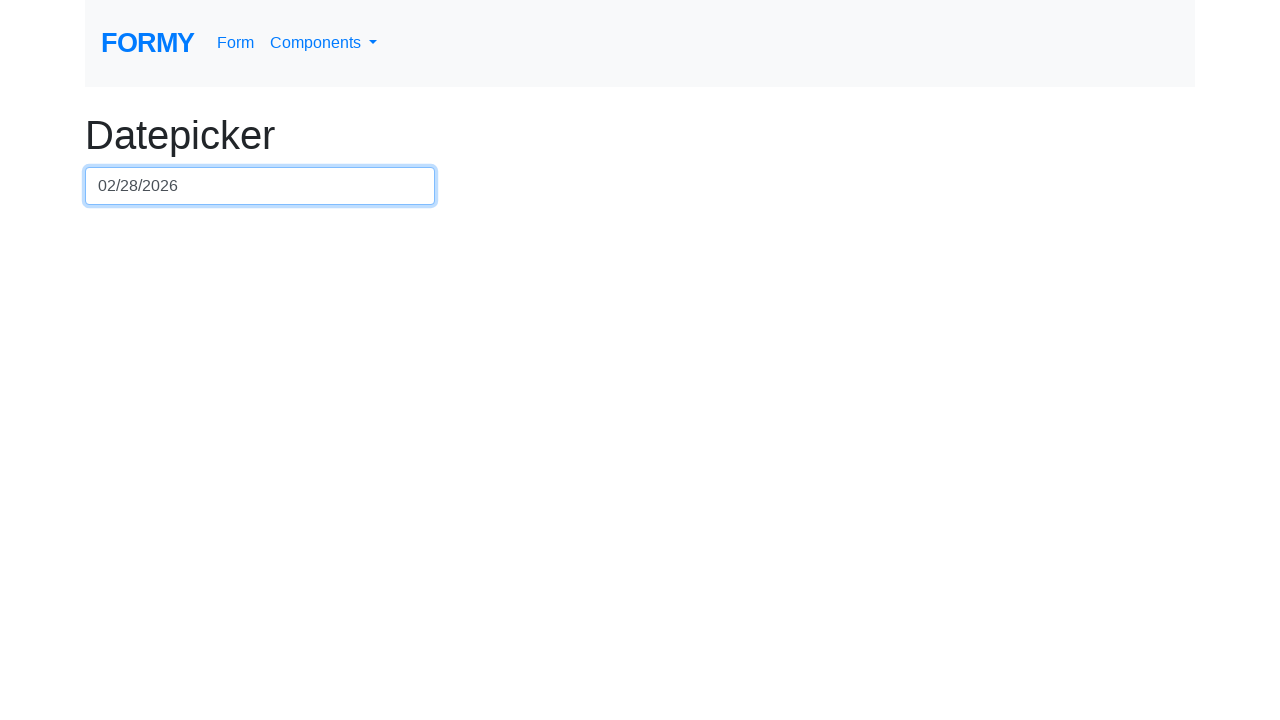